Tests dropdown functionality by selecting various options from single and multi-select dropdowns

Starting URL: https://letcode.in/dropdowns

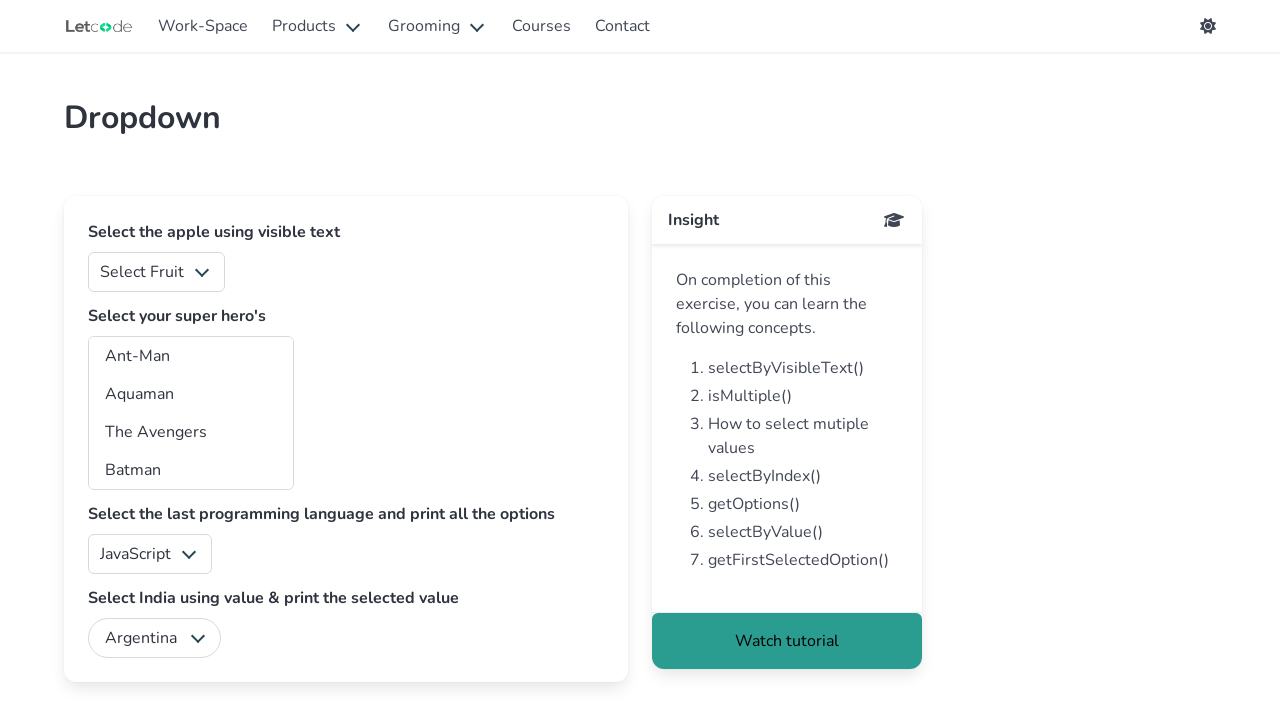

Selected 'Apple' from fruits dropdown on #fruits
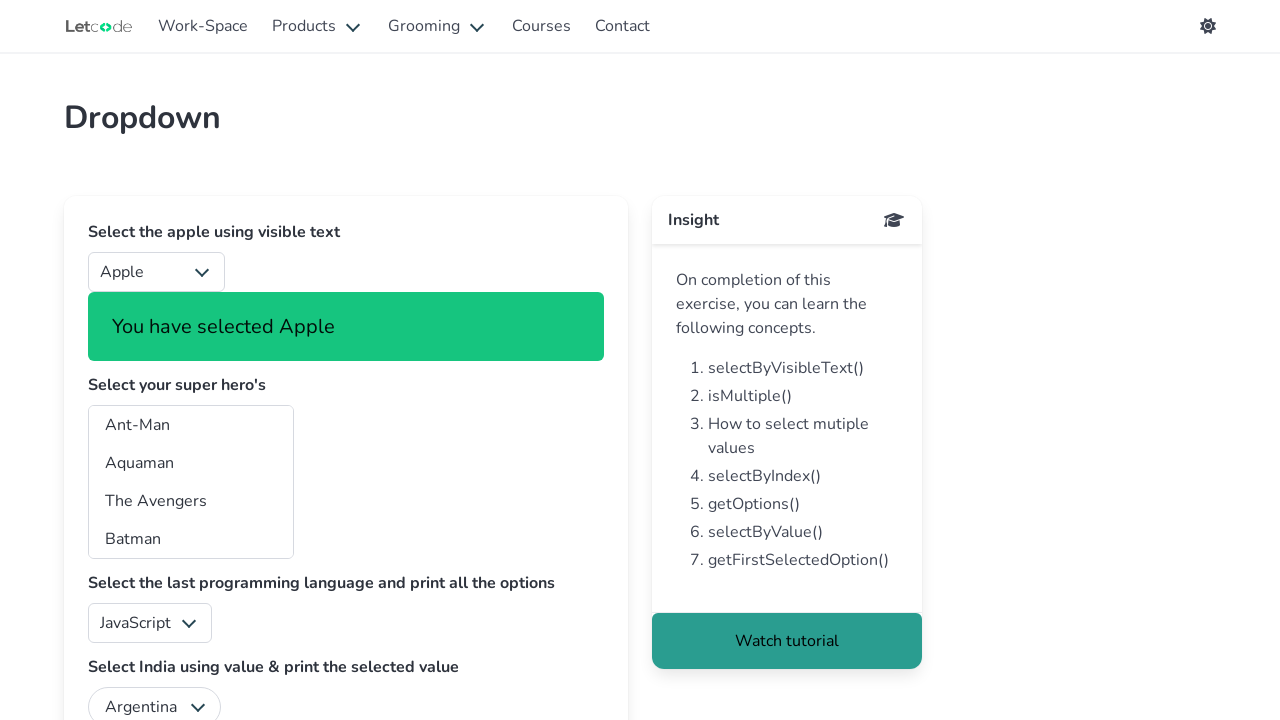

Selected 'Banana' from fruits dropdown on #fruits
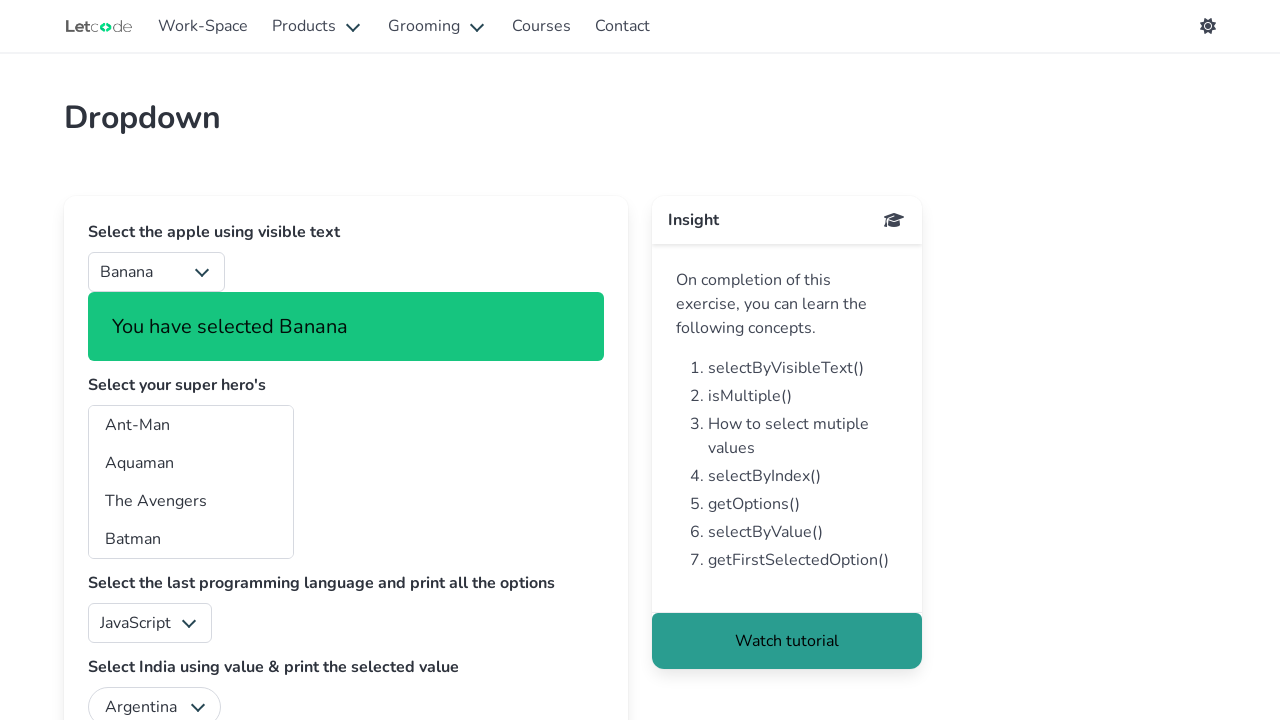

Retrieved all fruit options from dropdown
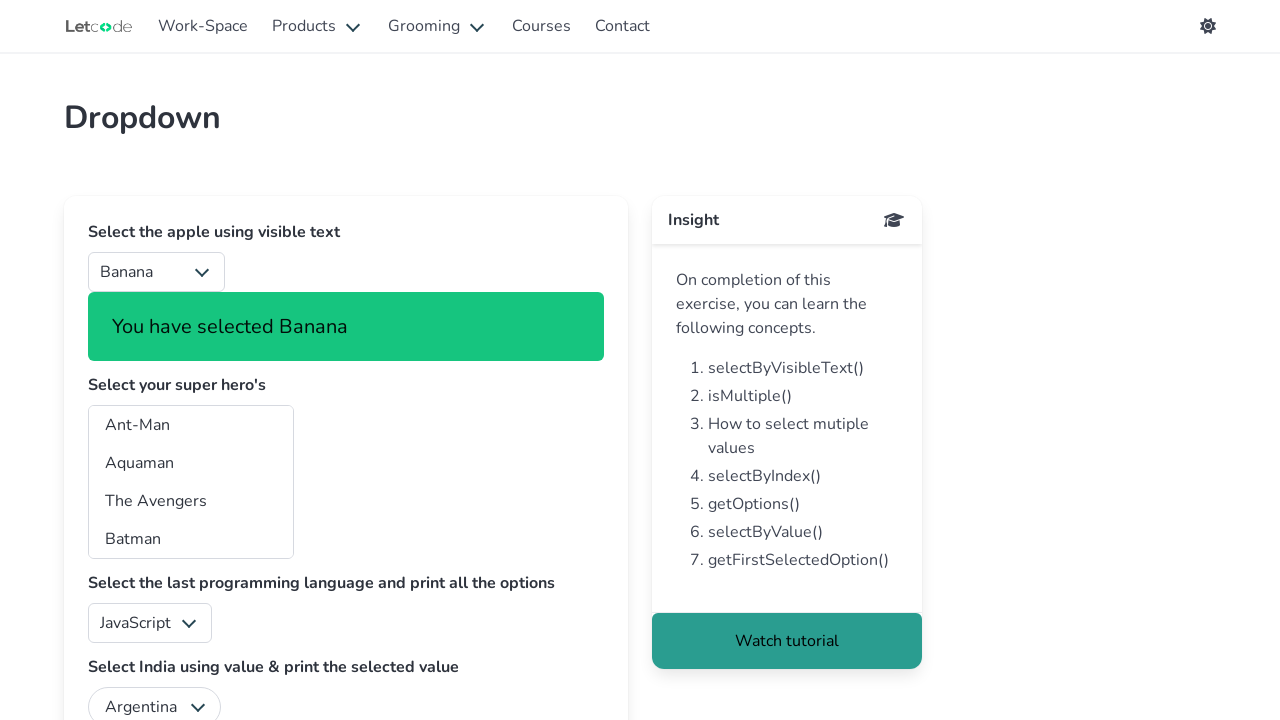

Selected 'India' from country dropdown by value on #country
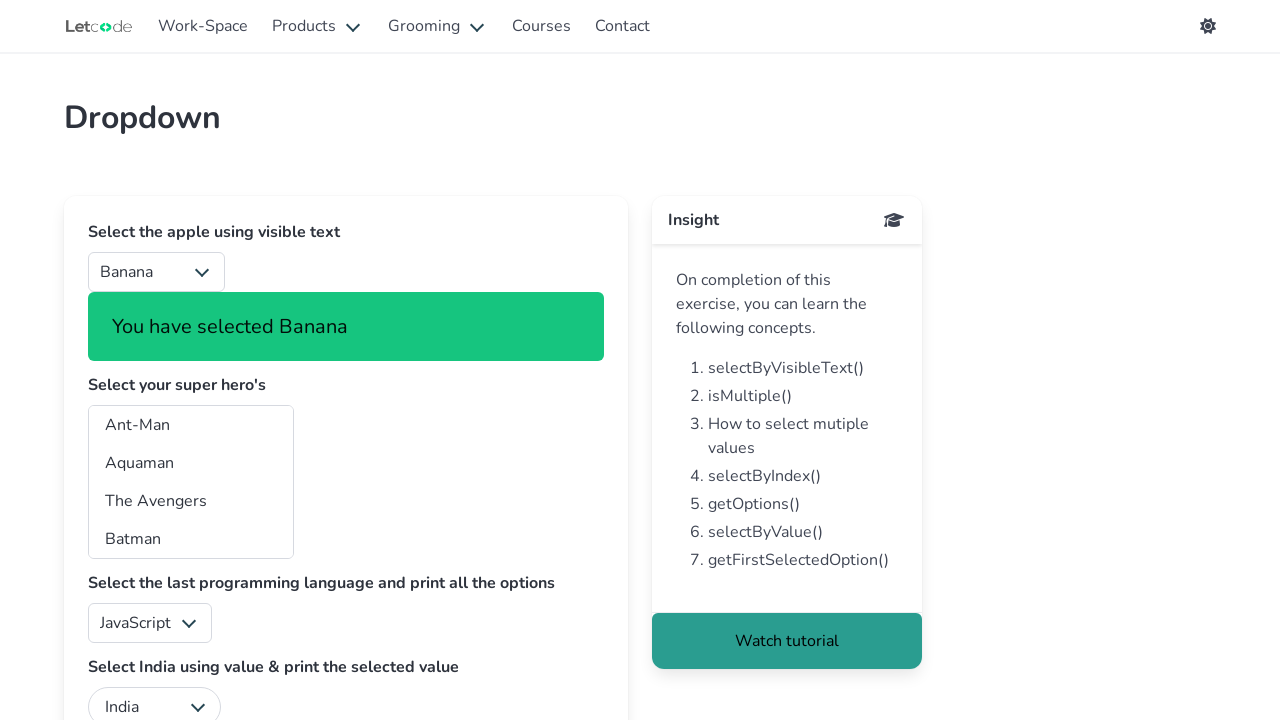

Retrieved selected country value
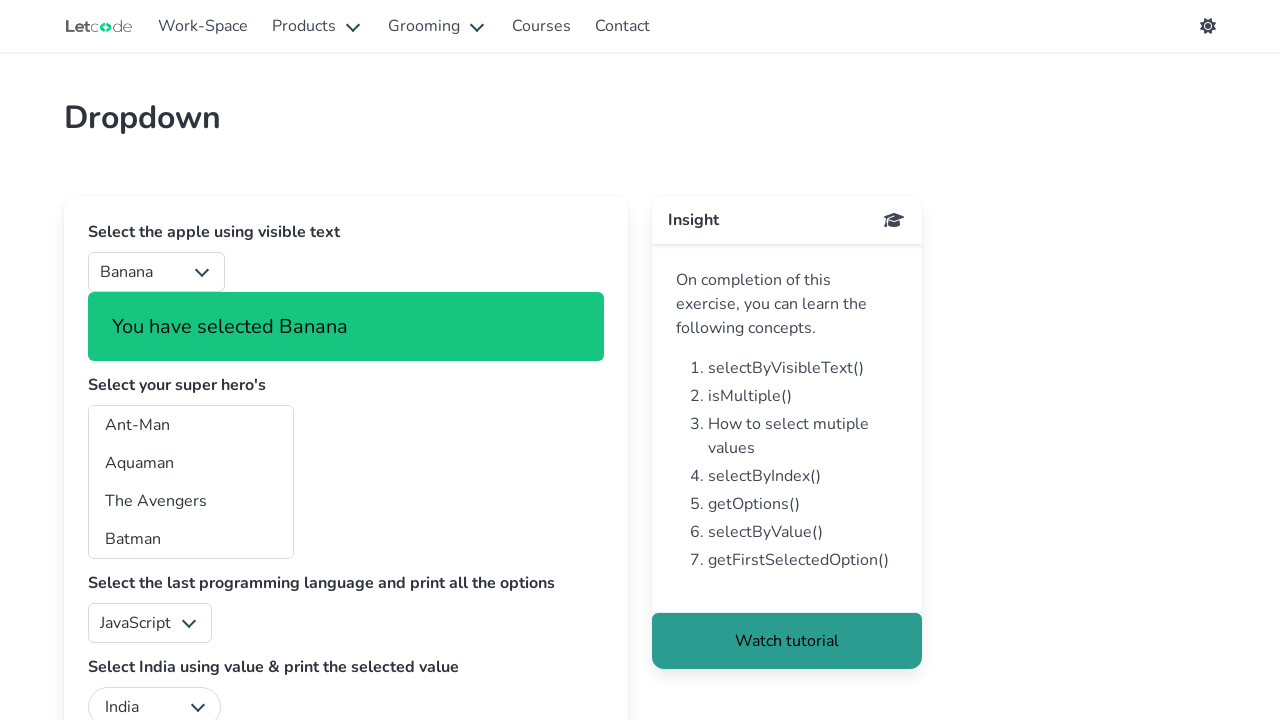

Selected superhero at index 1 from multi-select dropdown on #superheros
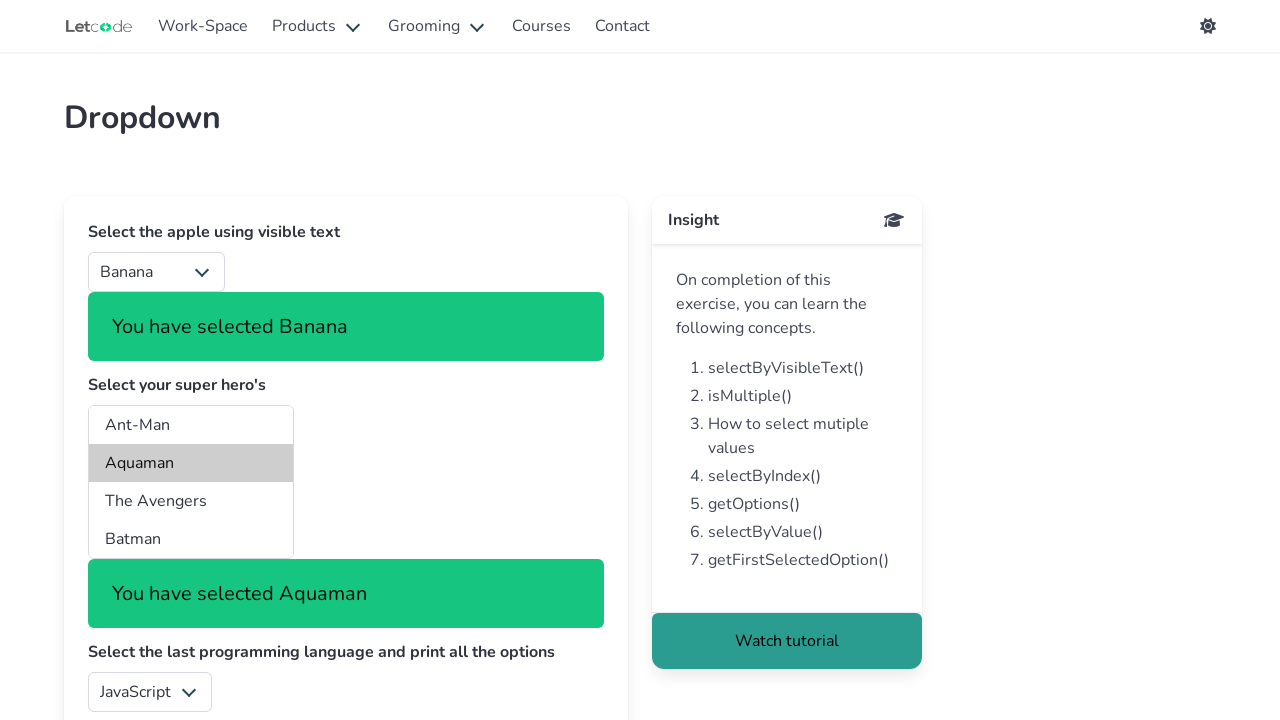

Selected superhero with value 'bt' from multi-select dropdown on #superheros
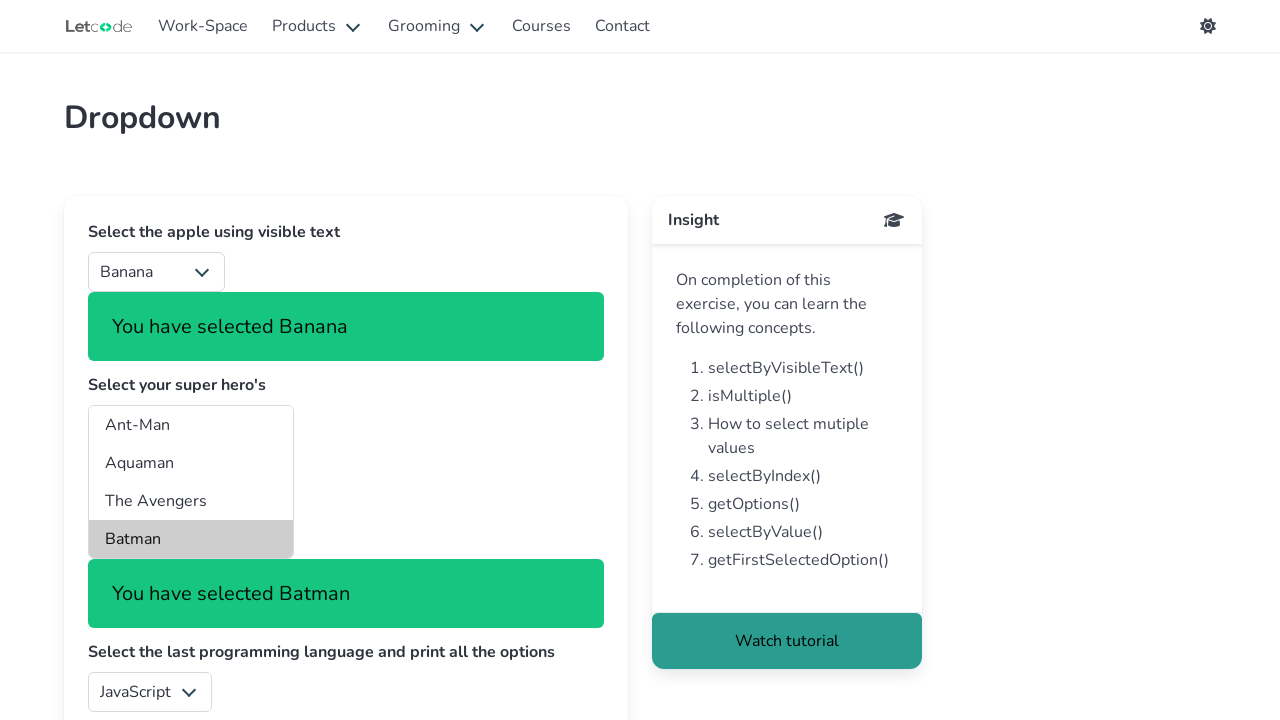

Retrieved all selected superheroes from multi-select dropdown
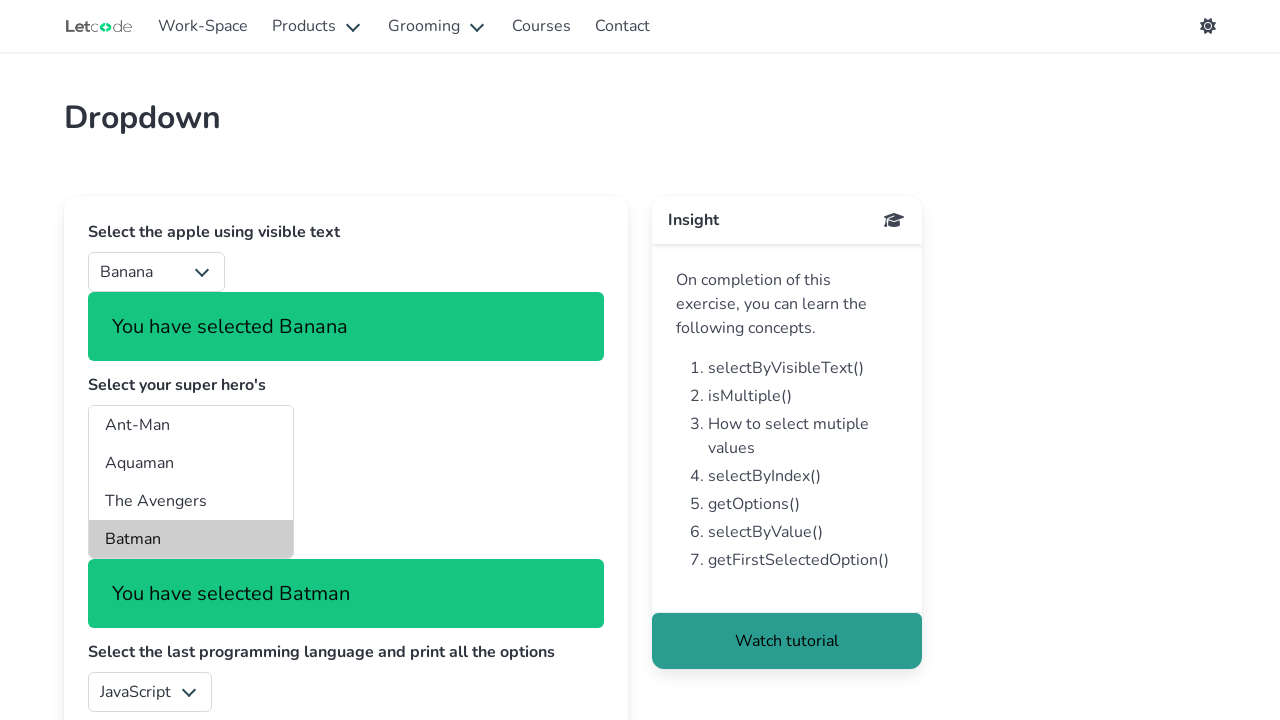

Deselected superhero at index 1 from multi-select dropdown
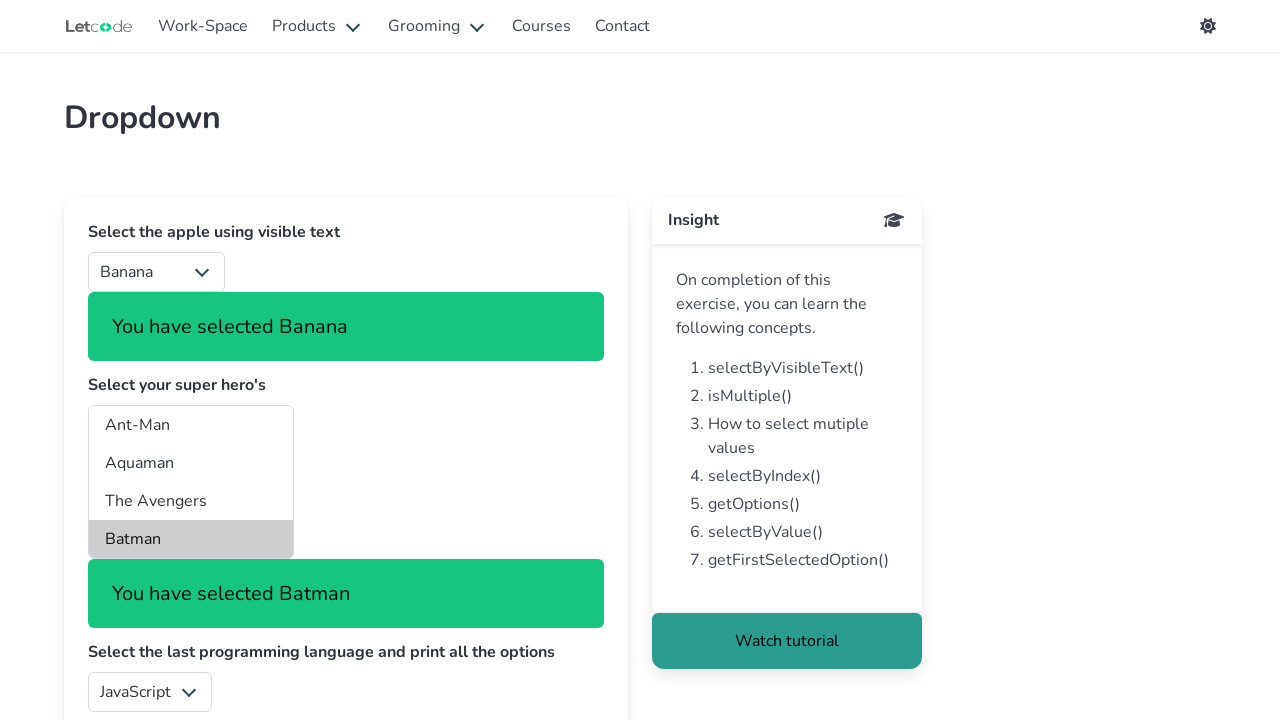

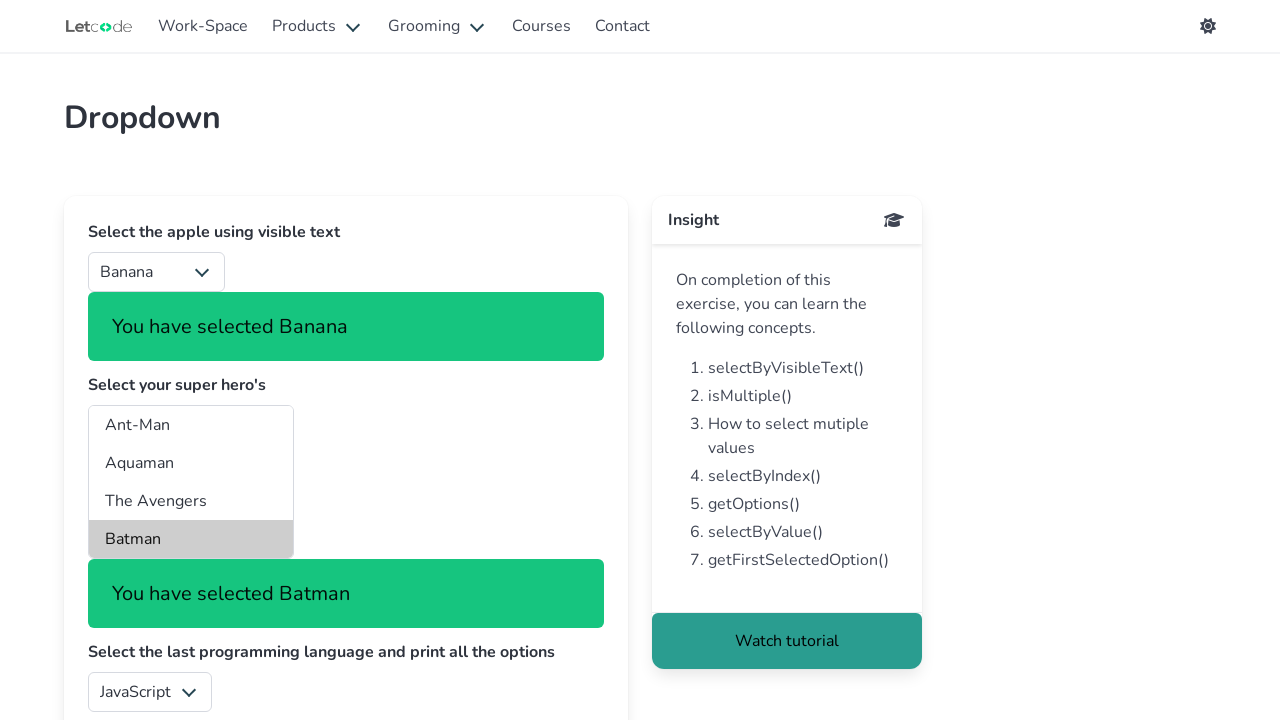